Tests a student registration form by filling in personal details including name, email, gender, phone number, date of birth, subjects, hobbies, state and city, then verifies the submitted data in a confirmation modal.

Starting URL: https://demoqa.com/automation-practice-form

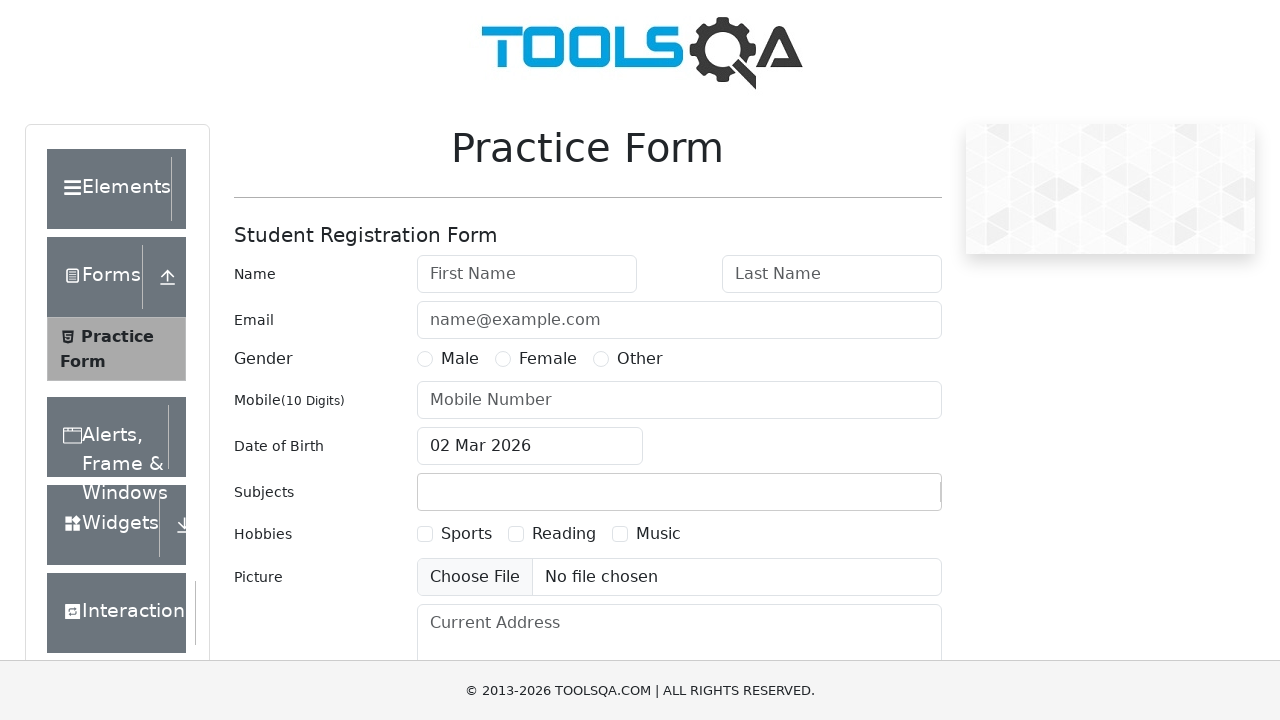

Filled first name field with 'Alexandria' on #firstName
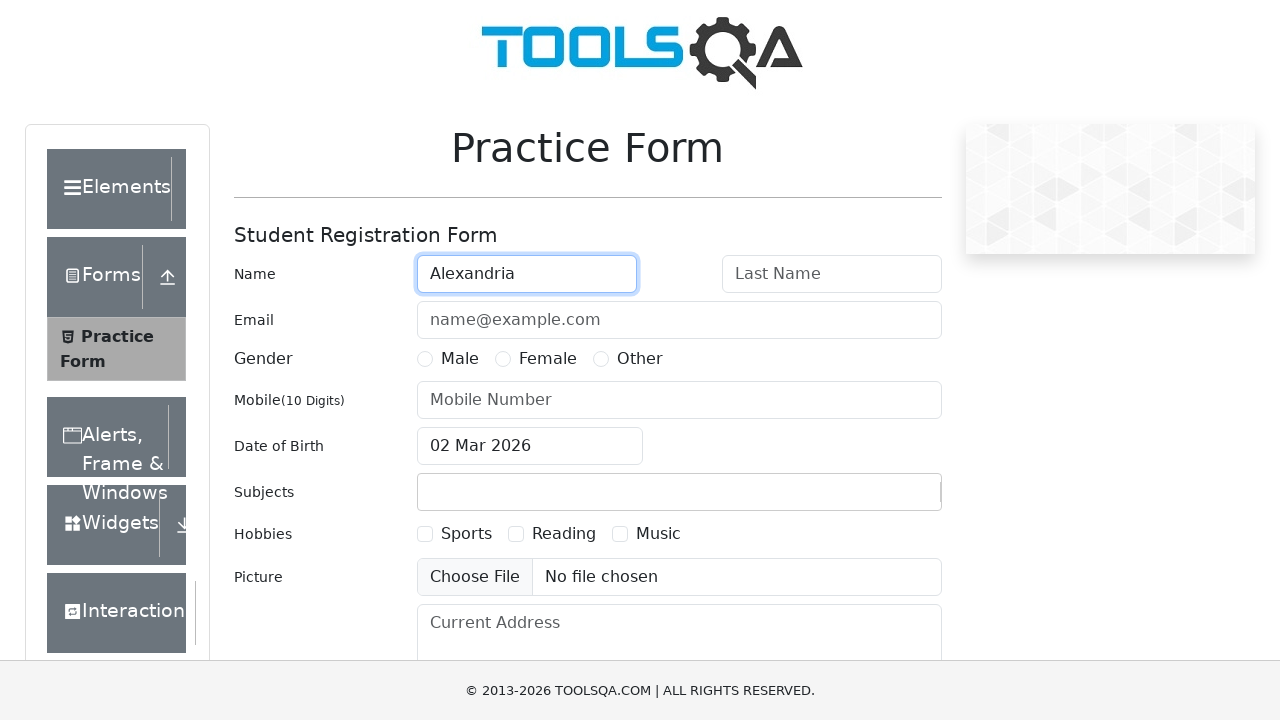

Filled last name field with 'Țurcanu' on #lastName
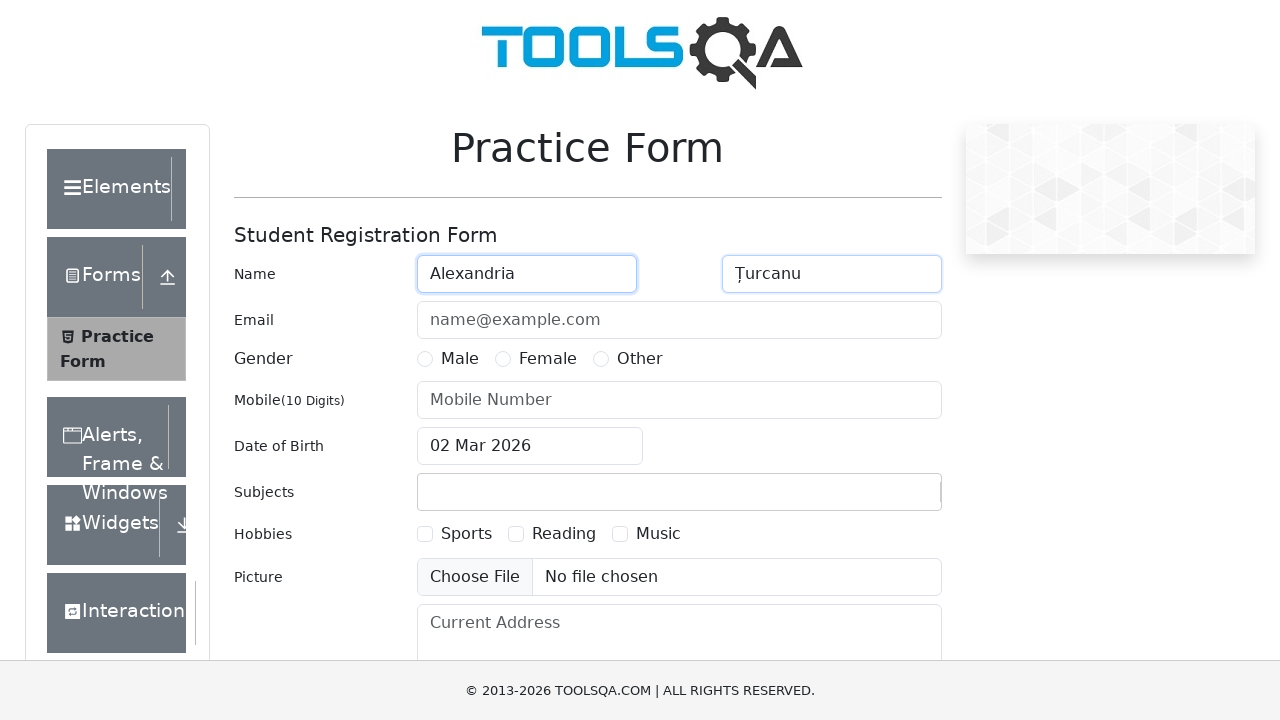

Filled email field with 'alexandriaturcanu@gmail.com' on #userEmail
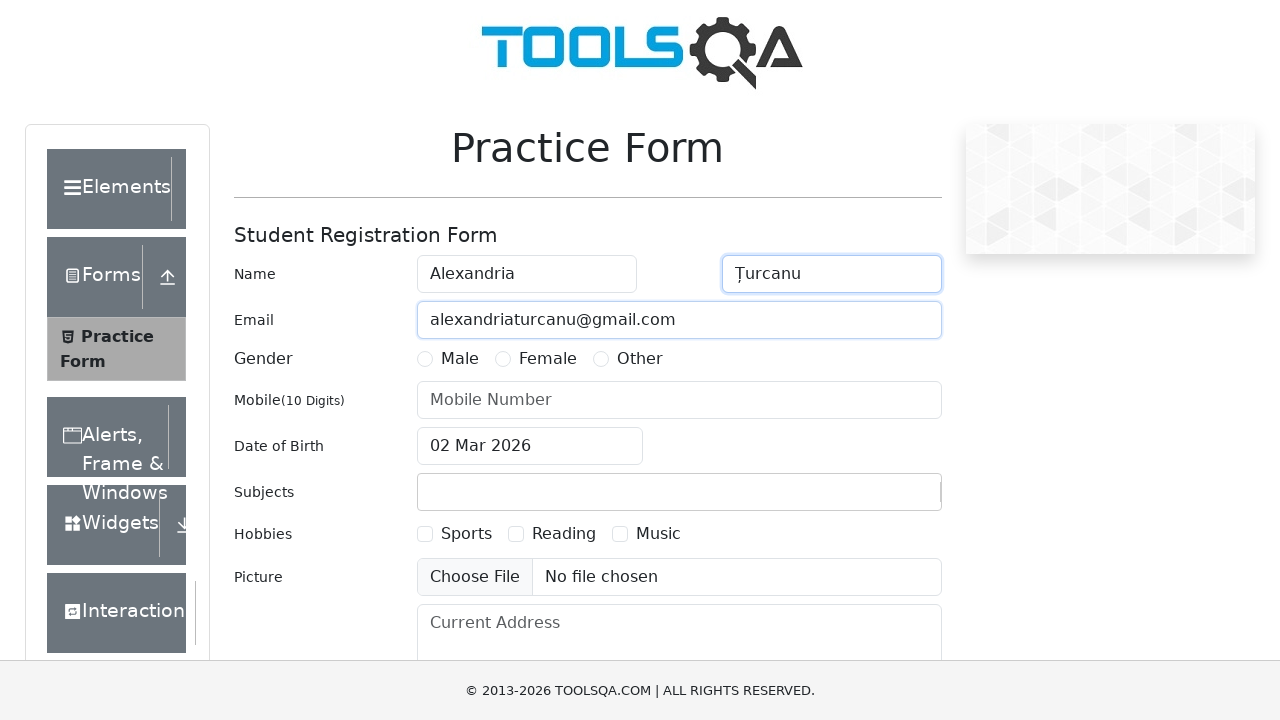

Selected Female gender option at (548, 359) on label[for='gender-radio-2']
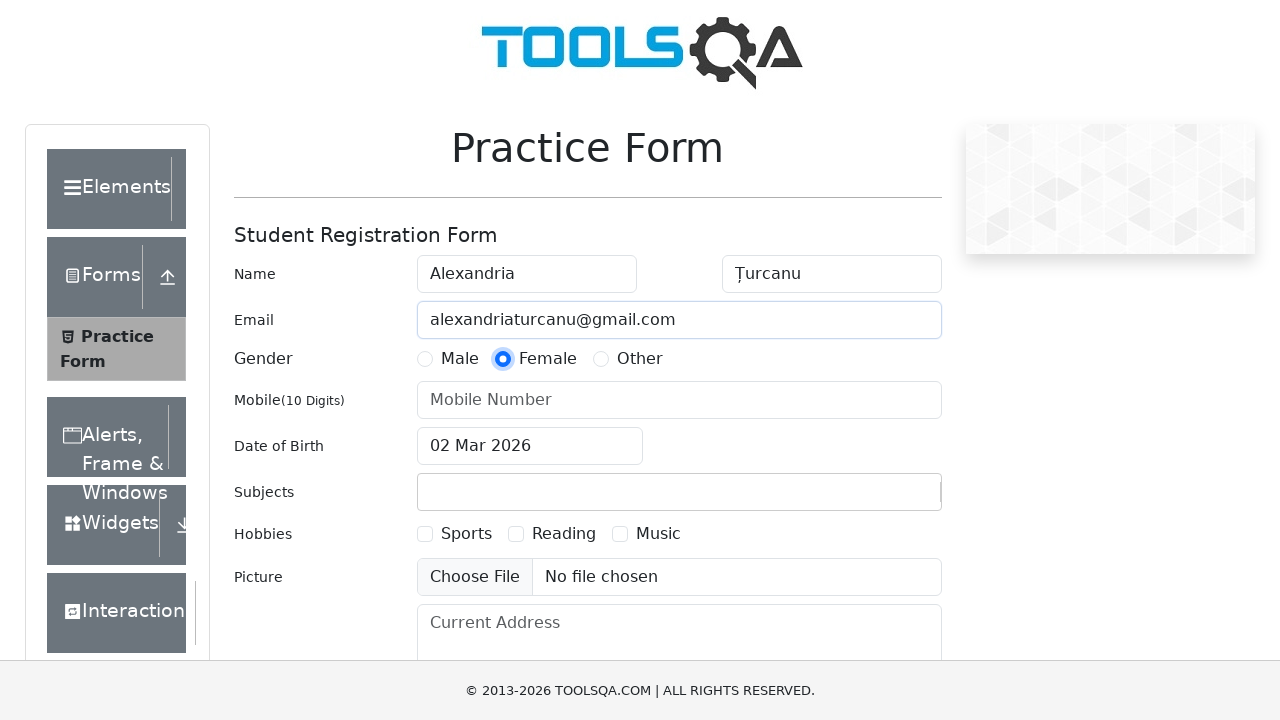

Filled mobile number field with '0672269811' on #userNumber
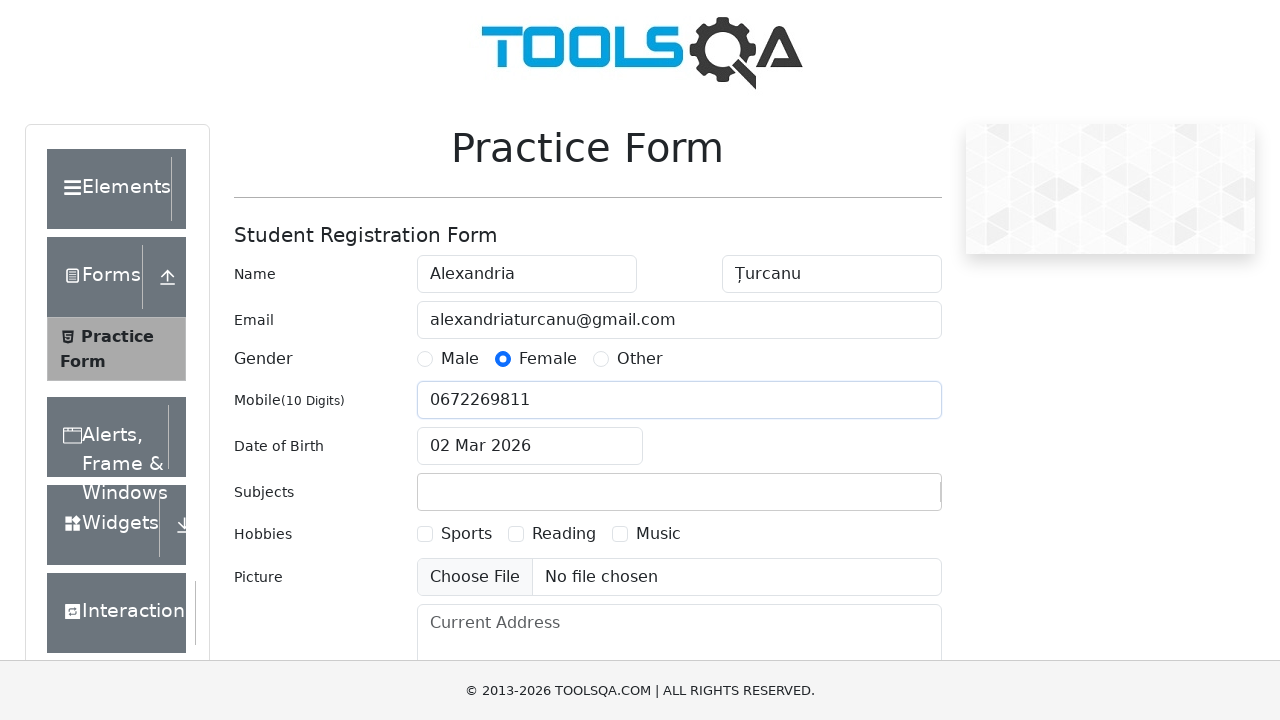

Clicked date of birth field to open date picker at (530, 446) on #dateOfBirthInput
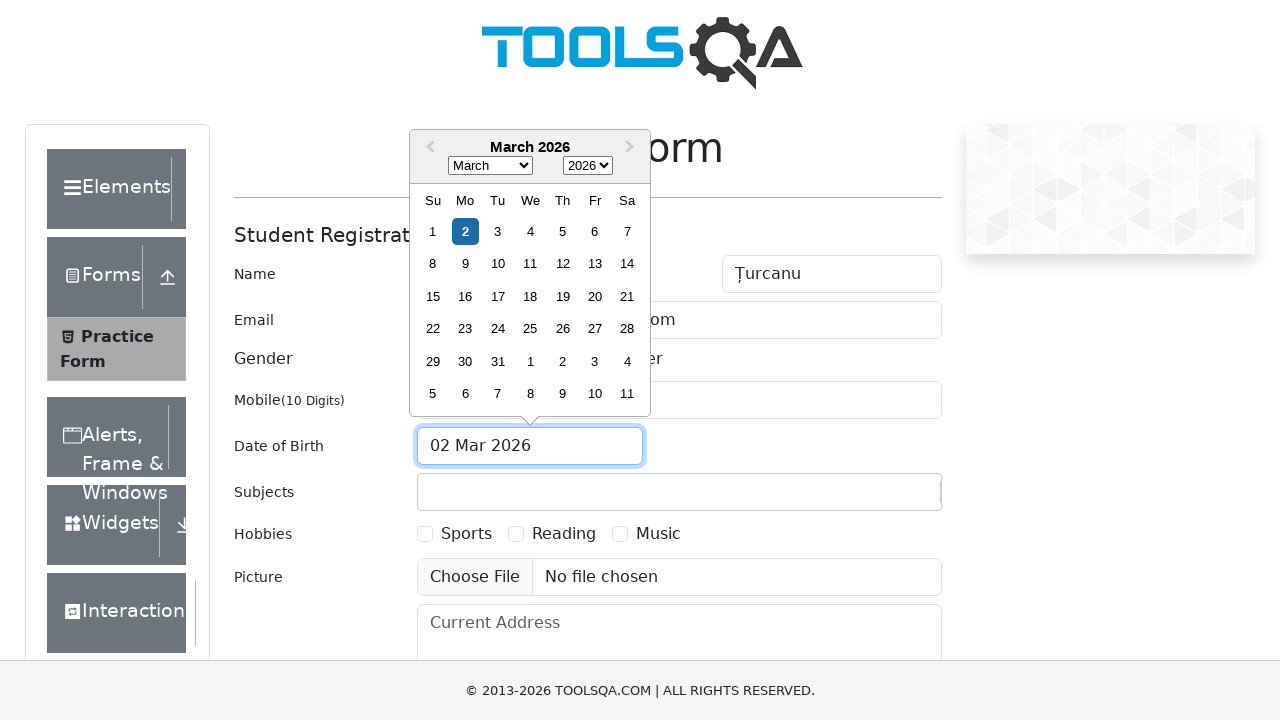

Selected January as birth month on .react-datepicker__month-select
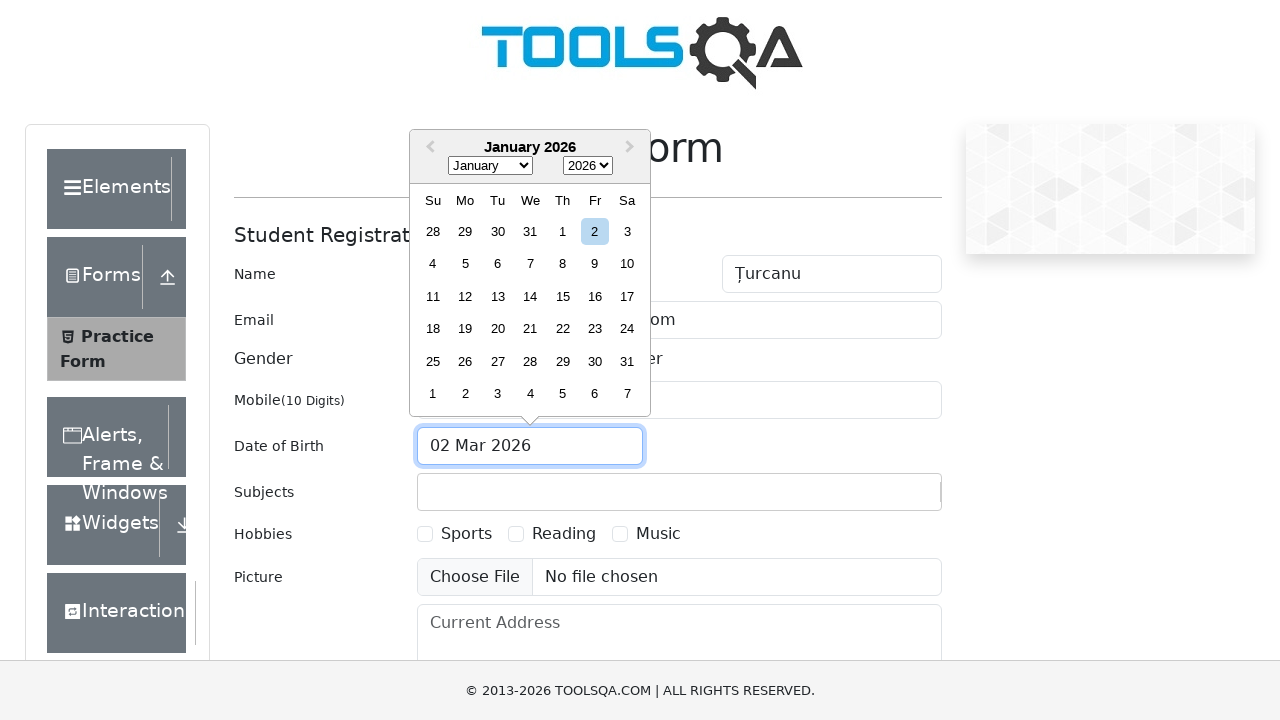

Selected 2007 as birth year on .react-datepicker__year-select
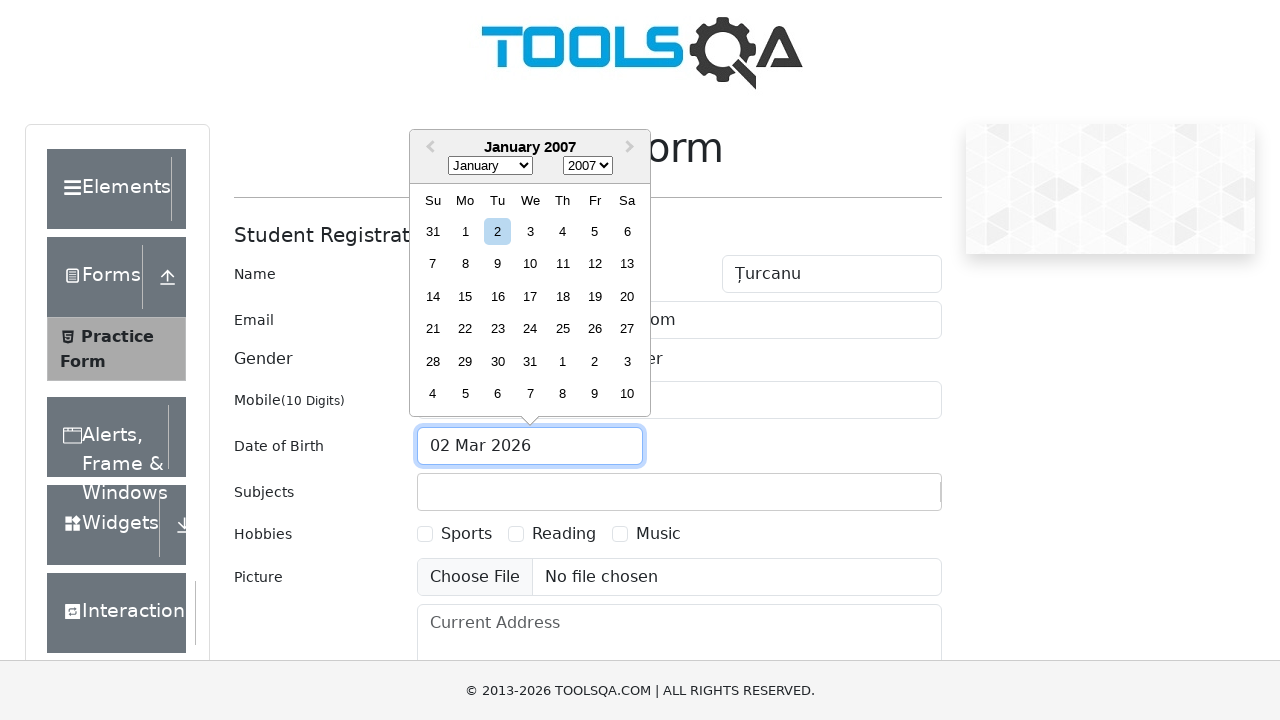

Selected 31st as birth day at (433, 231) on .react-datepicker__day--031
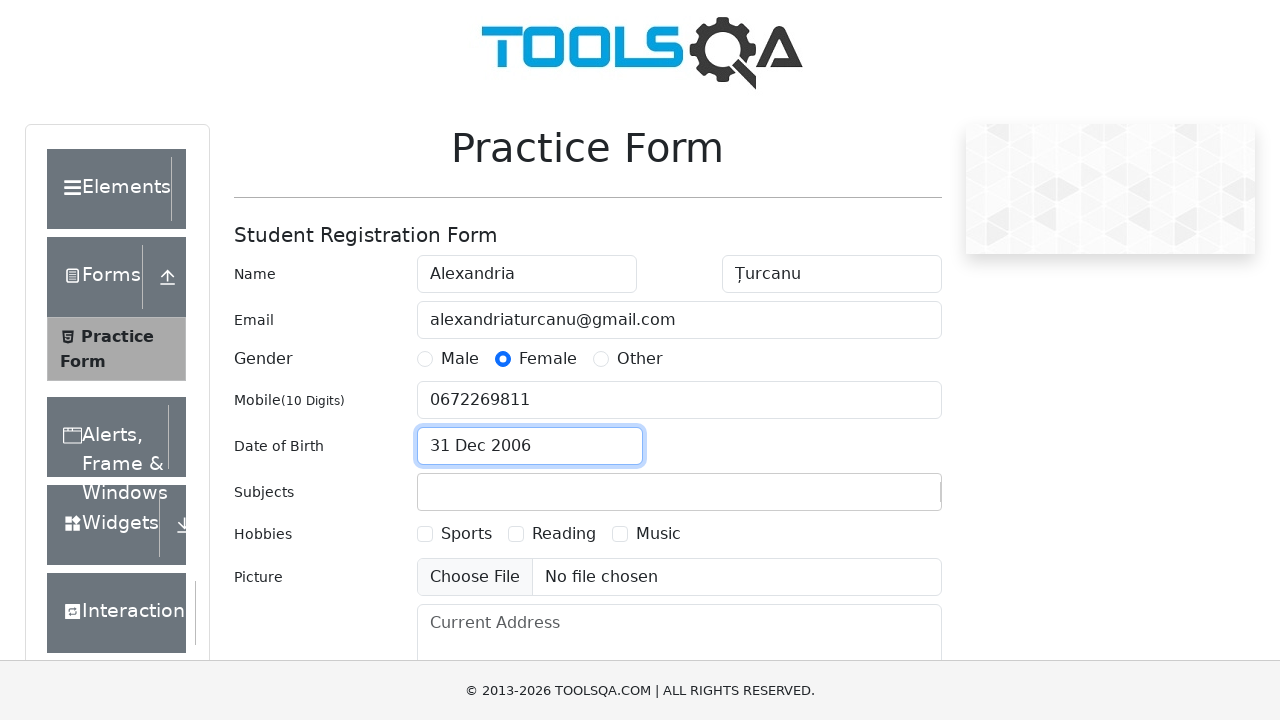

Filled subjects input with 'Maths' on #subjectsInput
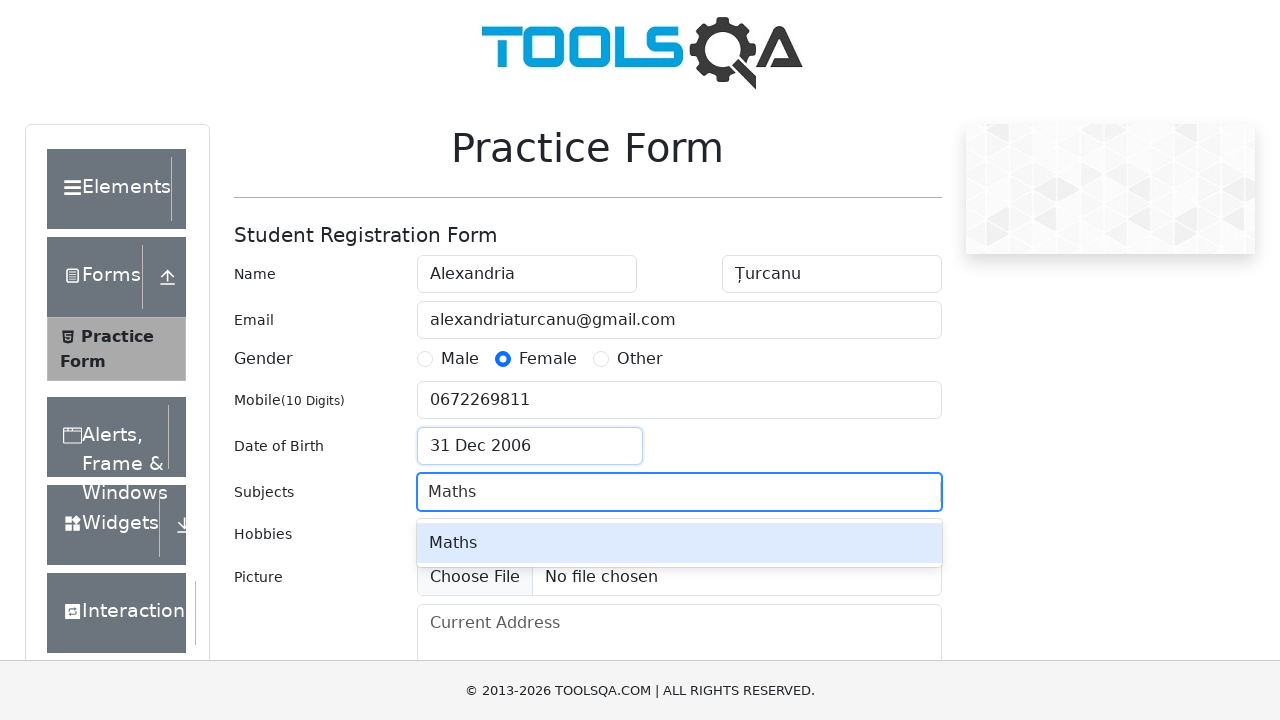

Pressed Enter to add Maths subject
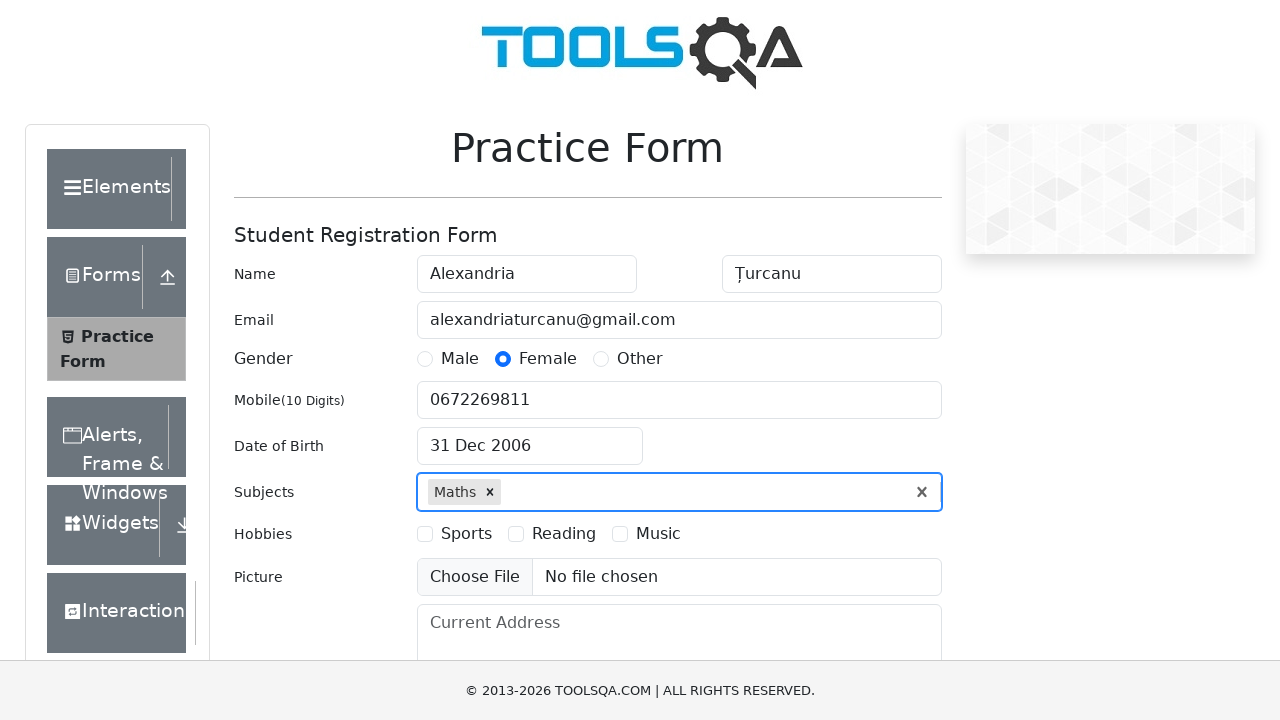

Filled subjects input with 'English' on #subjectsInput
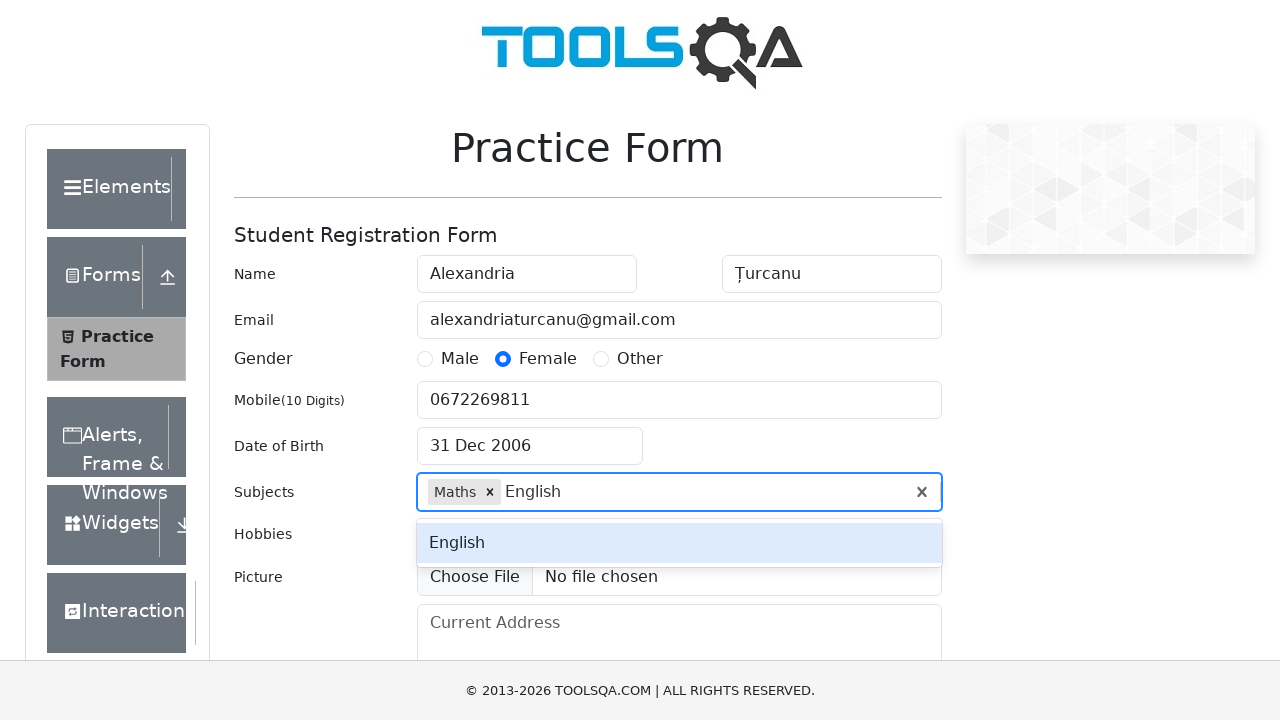

Pressed Enter to add English subject
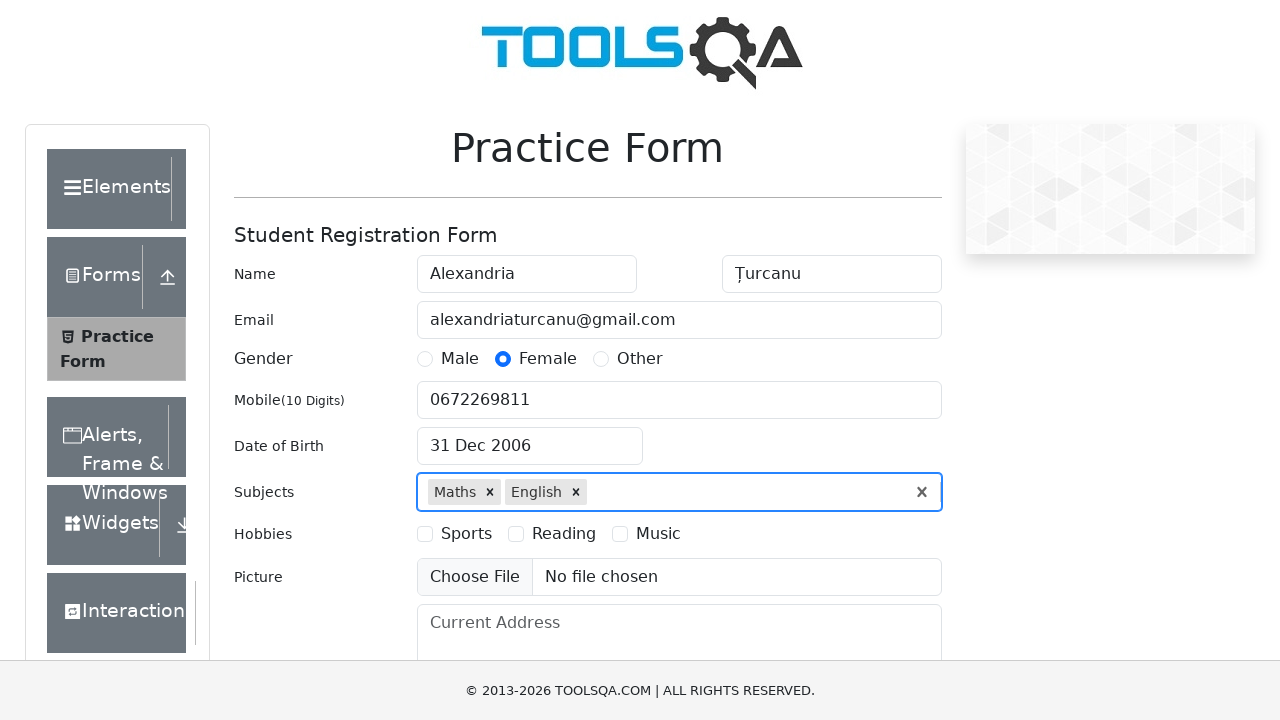

Selected Sports hobby checkbox at (466, 534) on label[for='hobbies-checkbox-1']
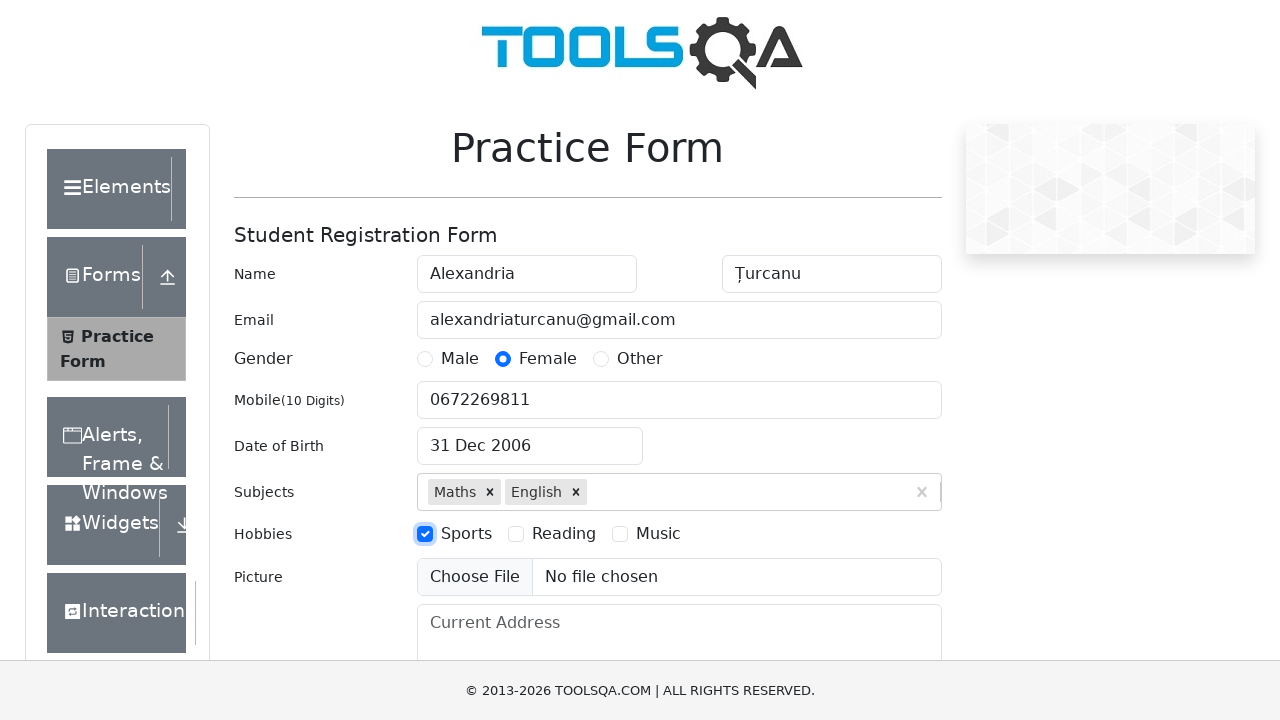

Selected Music hobby checkbox at (658, 534) on label[for='hobbies-checkbox-3']
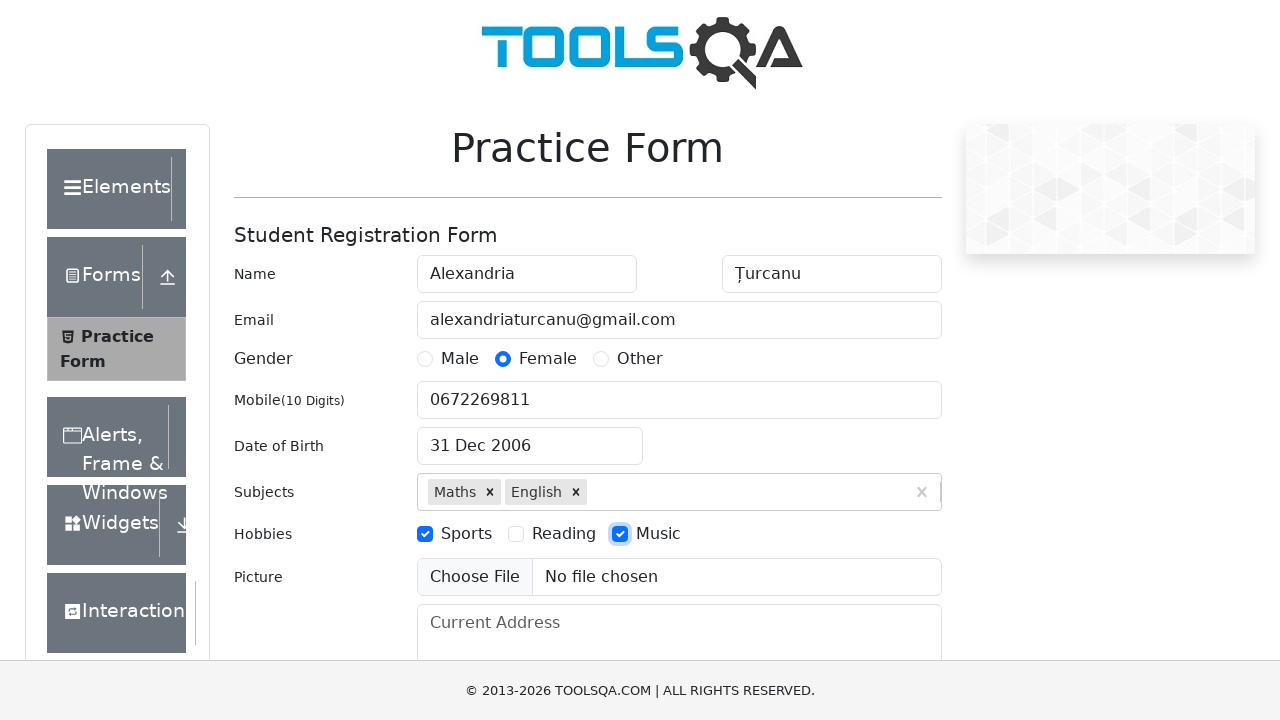

Scrolled down to state/city section
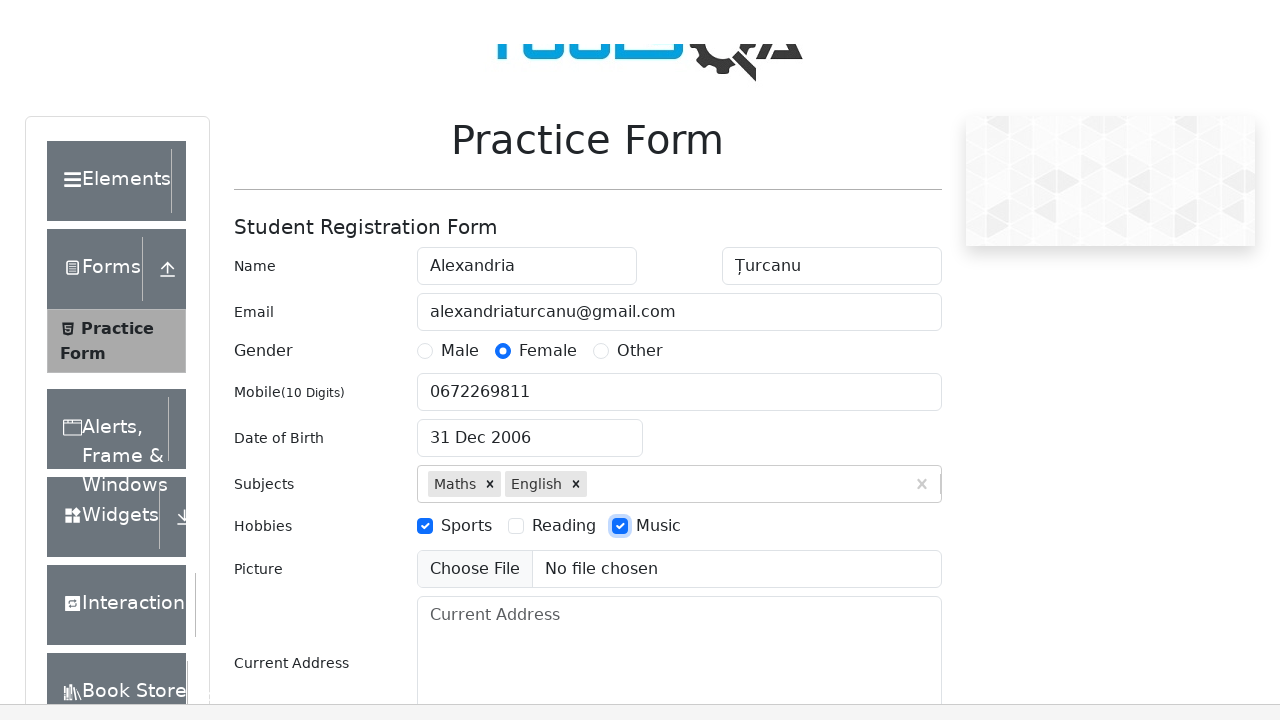

Clicked state dropdown to open options at (527, 437) on #state
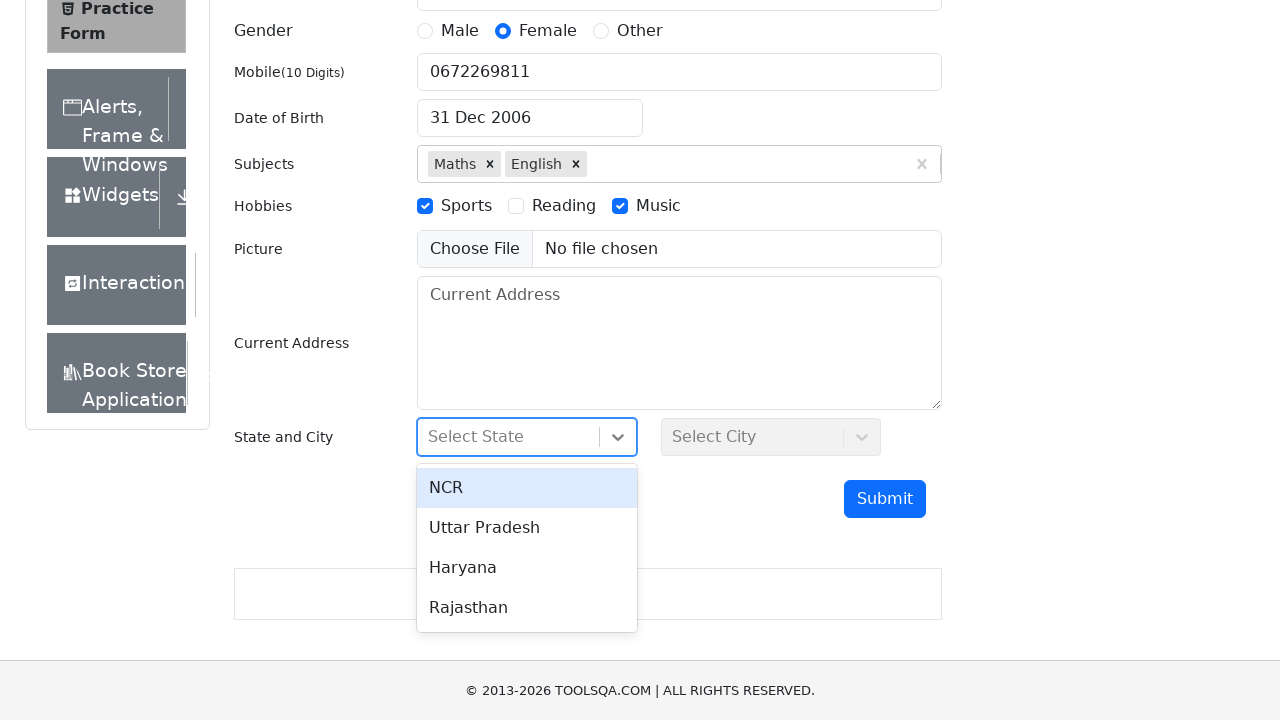

Selected Haryana as state at (527, 568) on text=Haryana
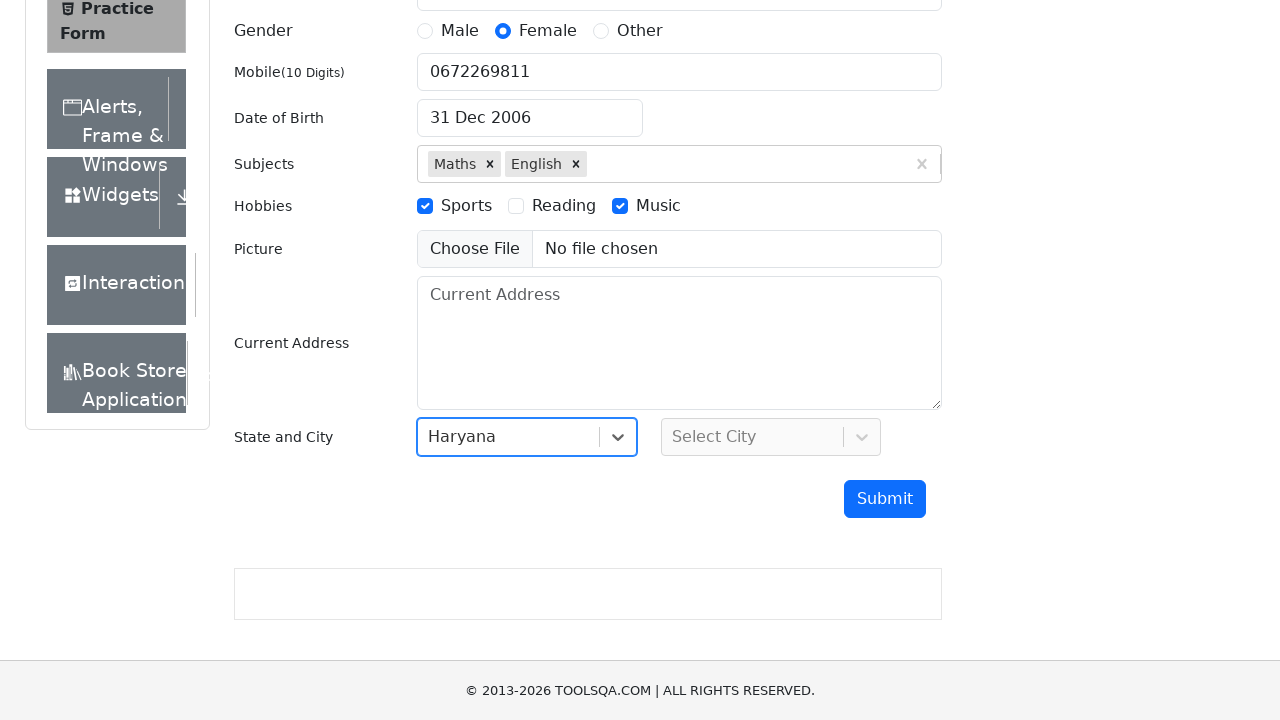

Clicked city dropdown to open options at (771, 437) on #city
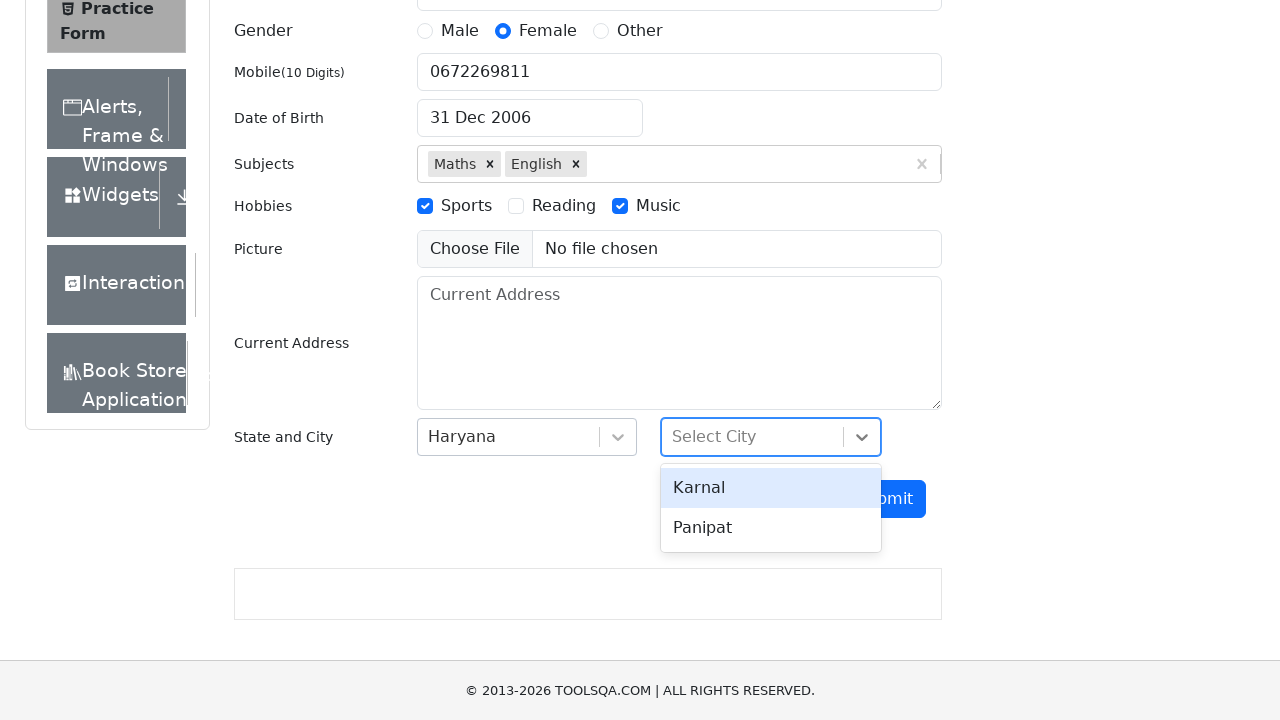

Selected Panipat as city at (771, 528) on text=Panipat
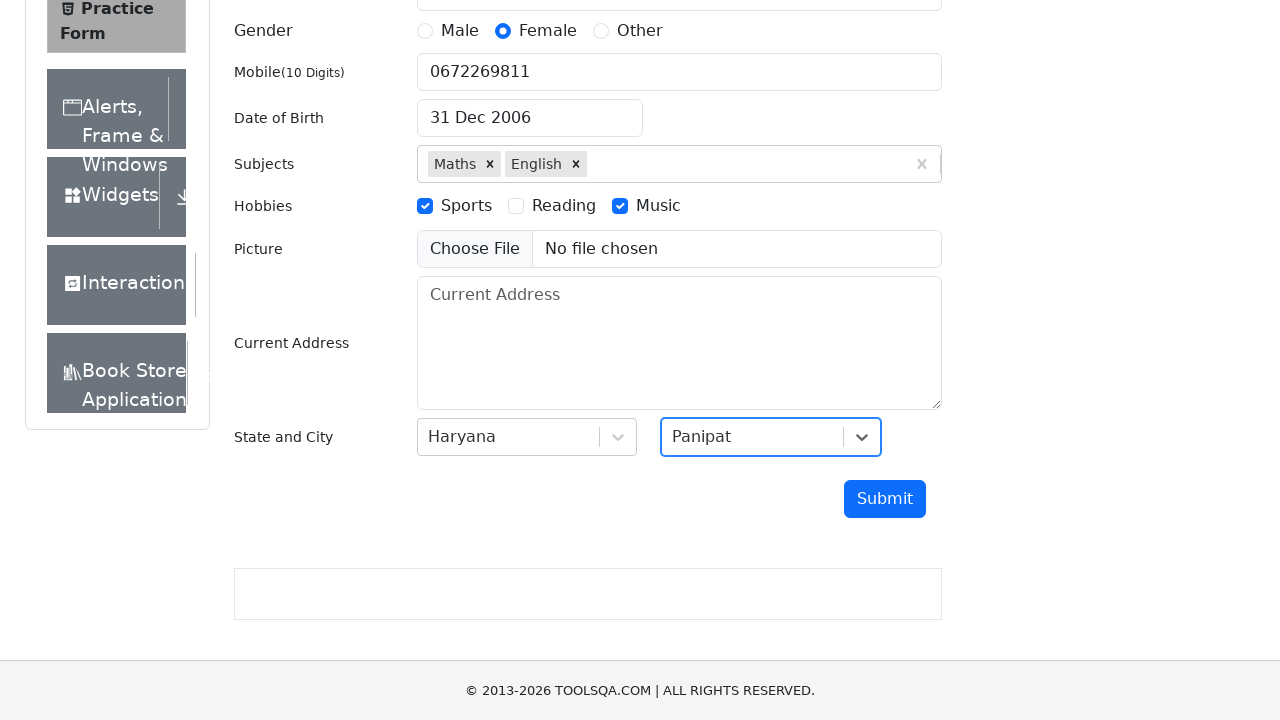

Clicked submit button to submit form at (885, 499) on #submit
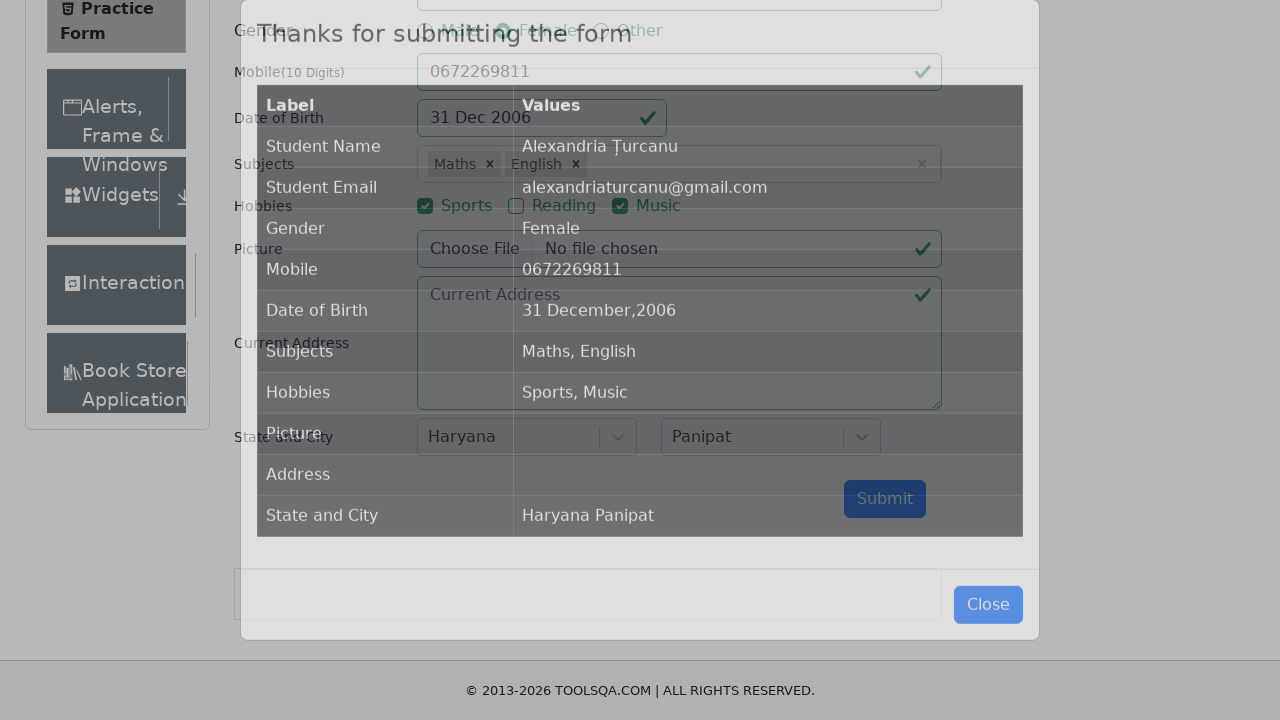

Confirmation modal loaded and displayed
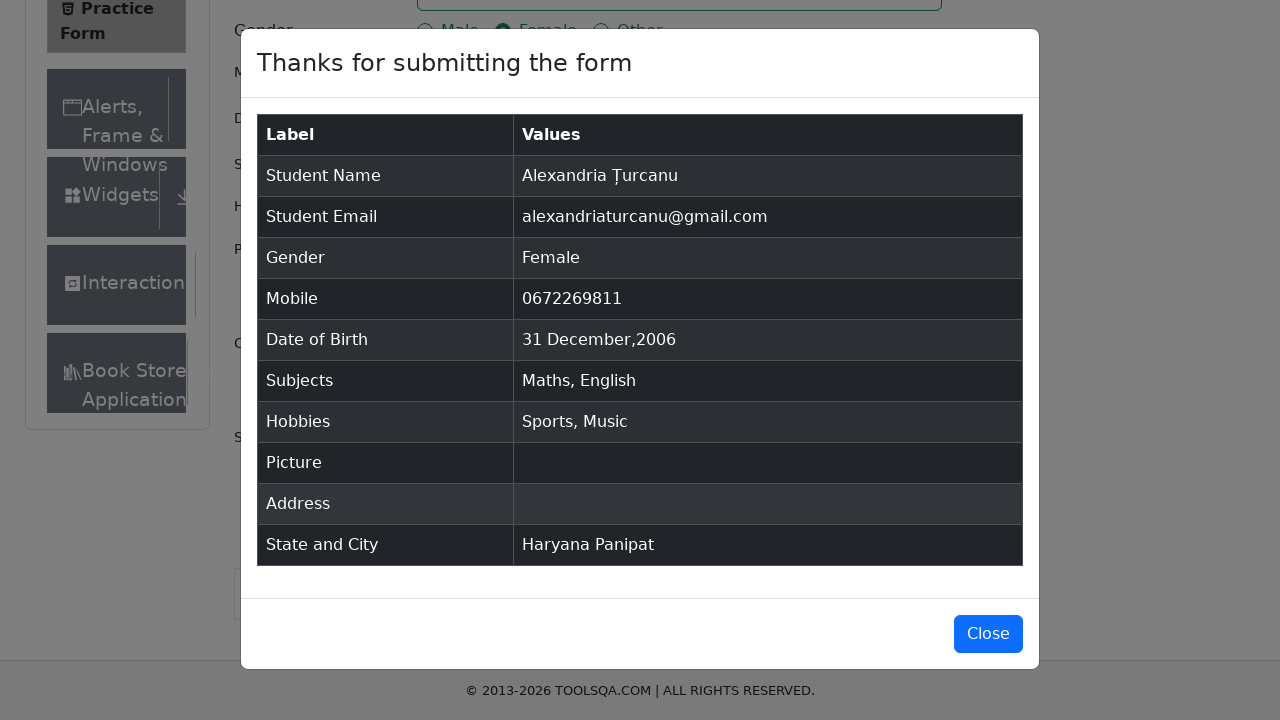

Verified student name is 'Alexandria Țurcanu'
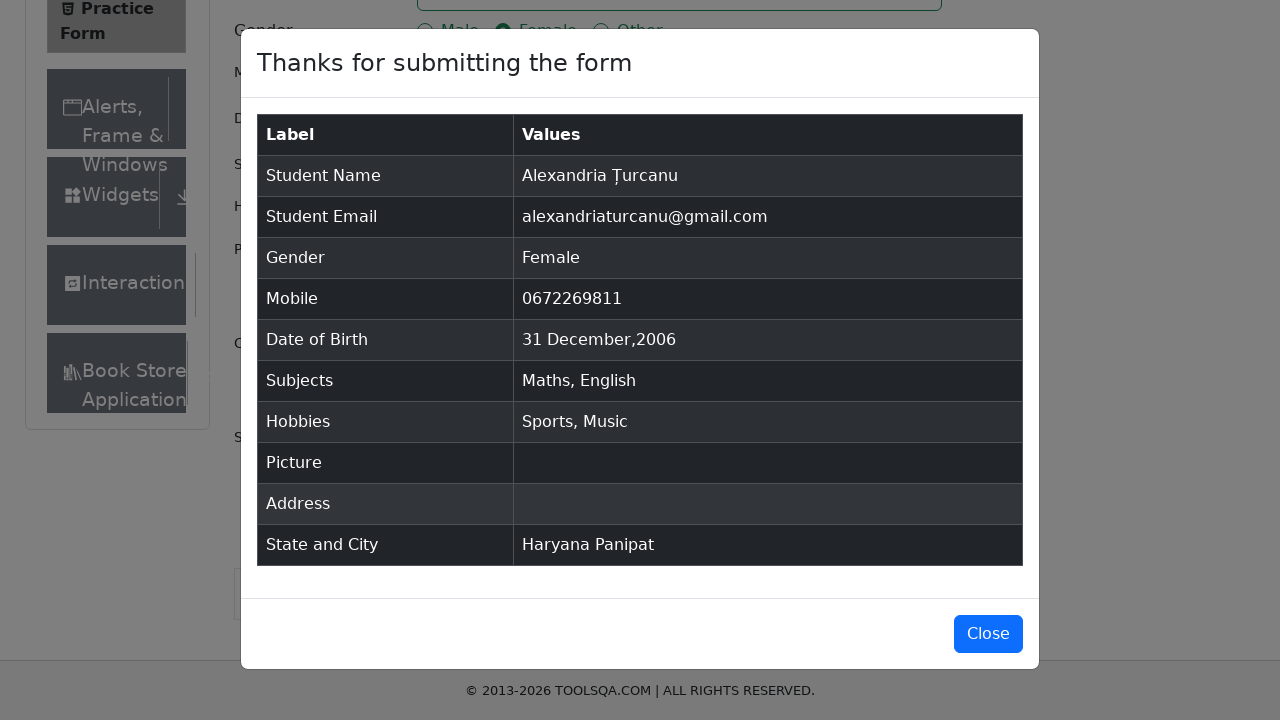

Verified student email is 'alexandriaturcanu@gmail.com'
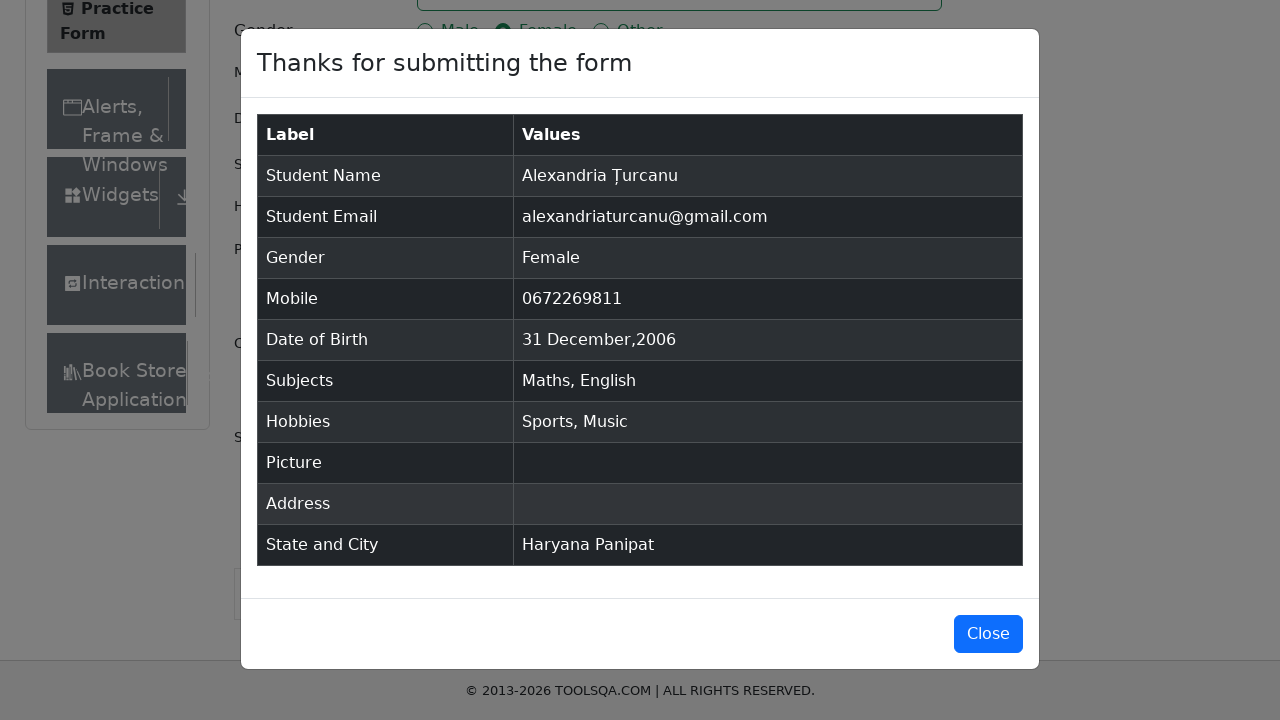

Verified gender is 'Female'
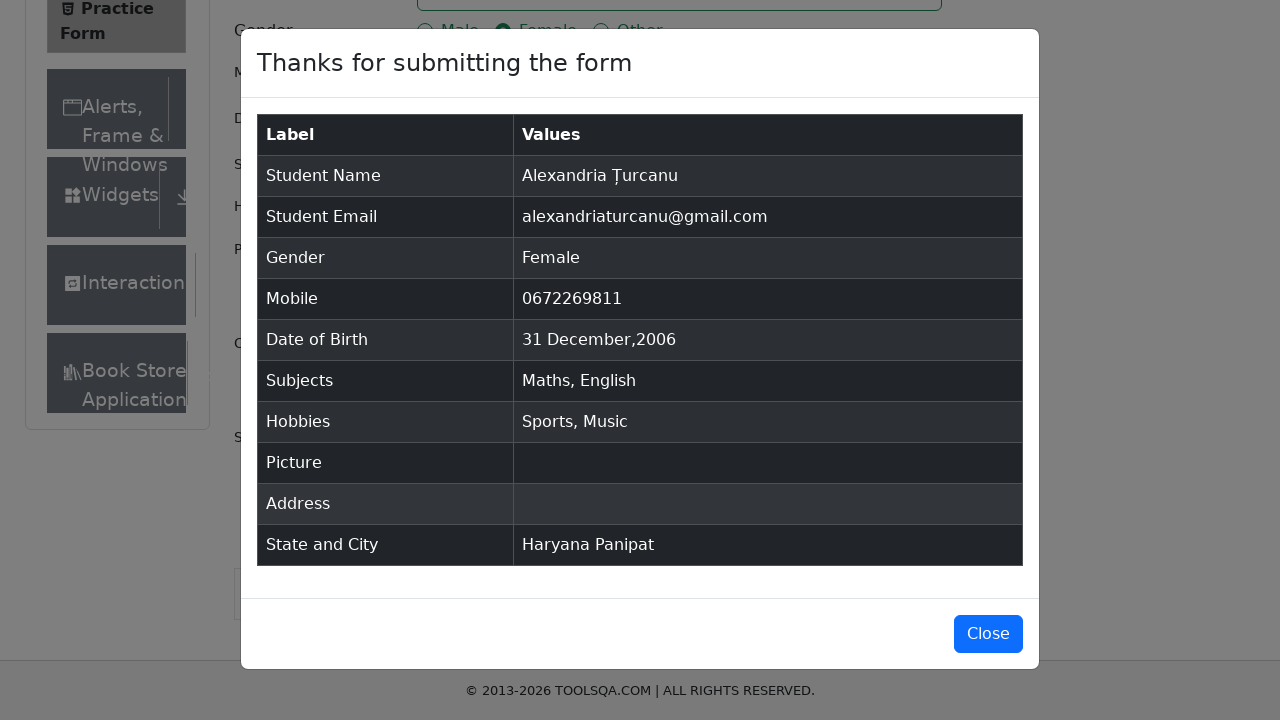

Verified mobile number is '0672269811'
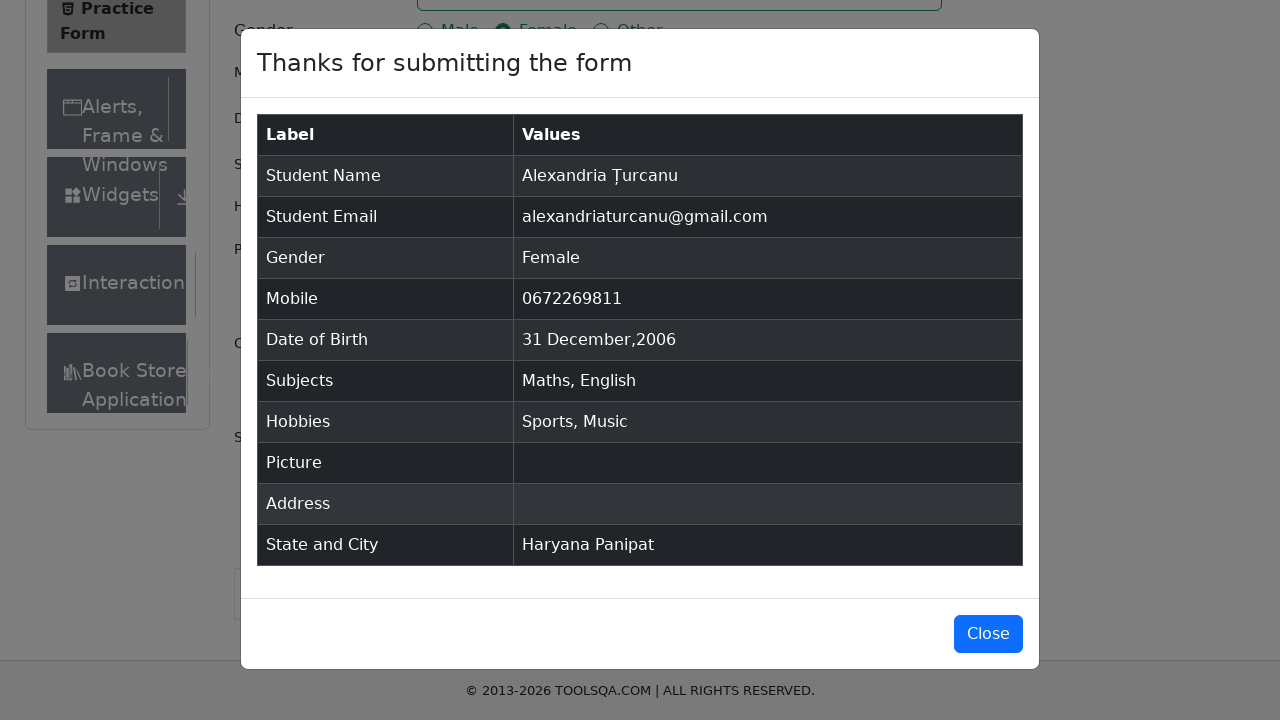

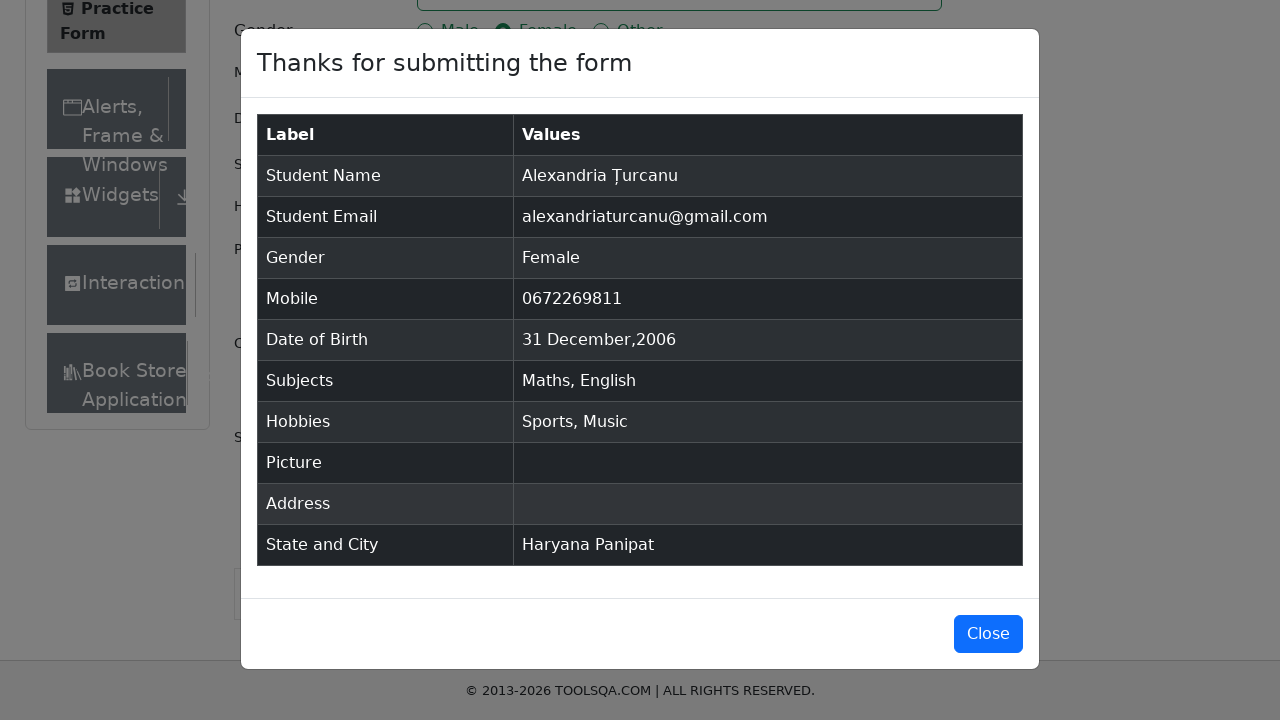